Tests that the complete all checkbox updates state when individual items are completed or cleared

Starting URL: https://demo.playwright.dev/todomvc

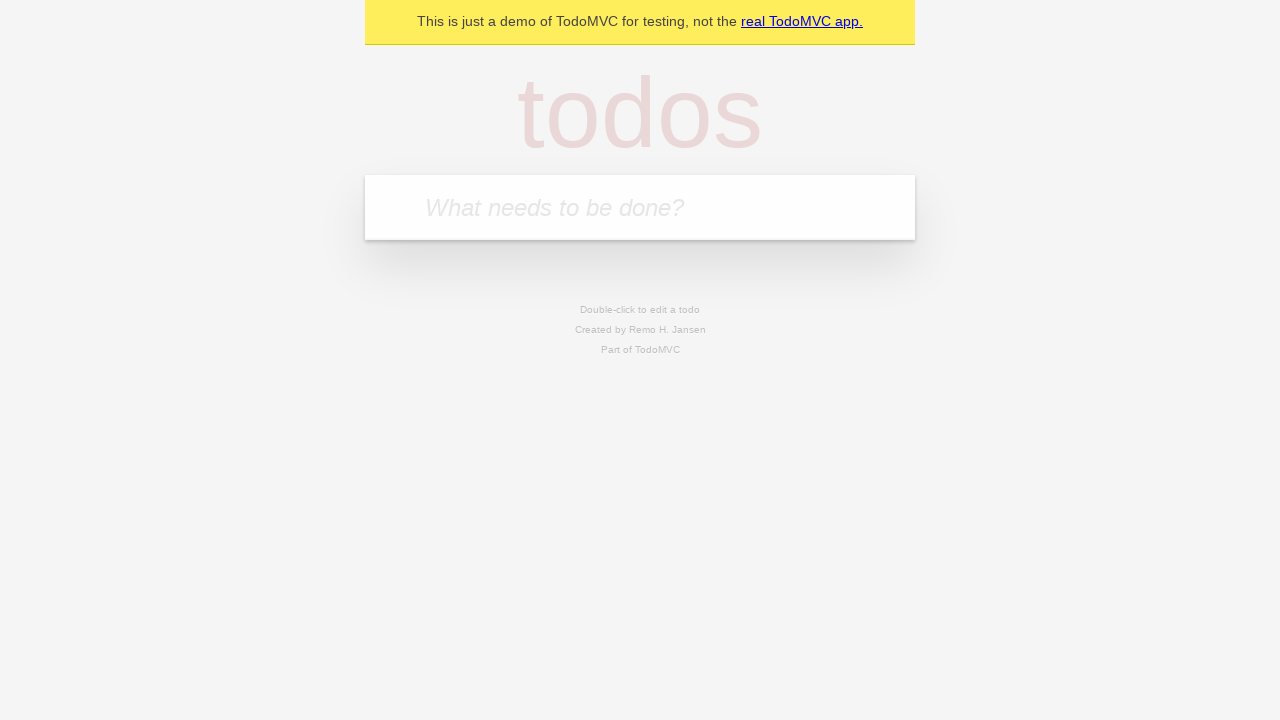

Filled new todo field with 'buy some cheese' on internal:attr=[placeholder="What needs to be done?"i]
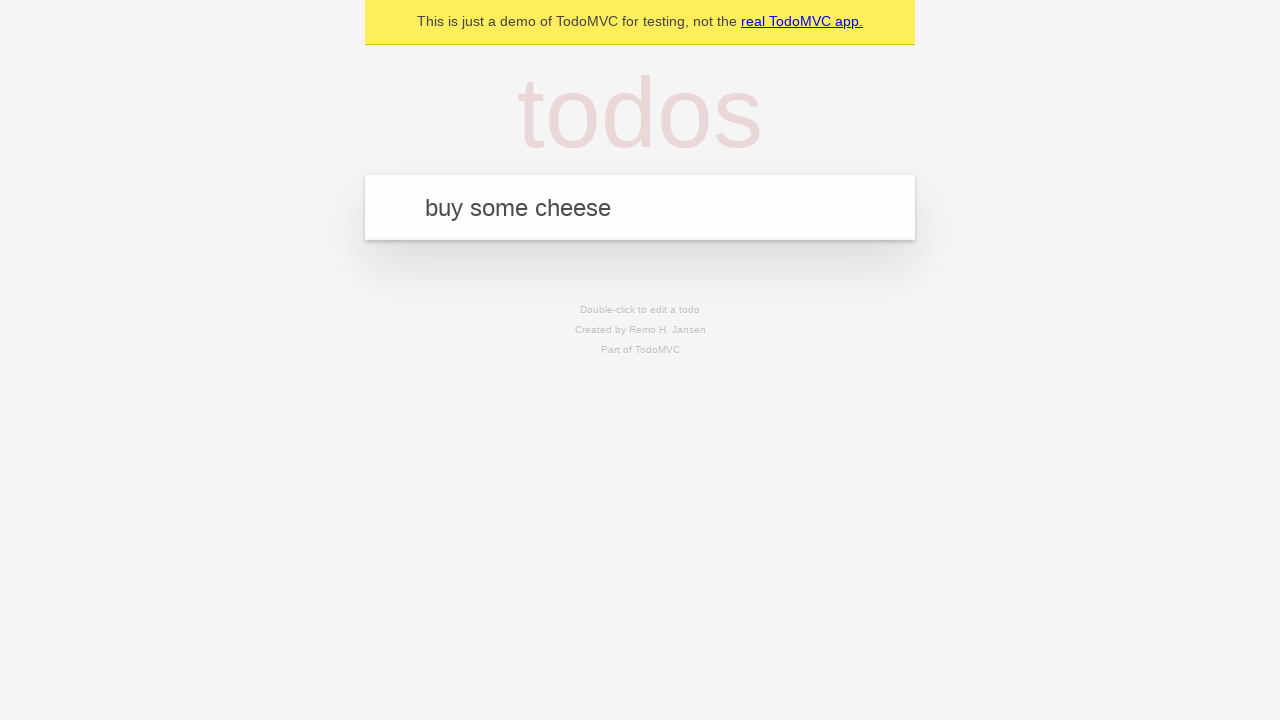

Pressed Enter to add todo 'buy some cheese' on internal:attr=[placeholder="What needs to be done?"i]
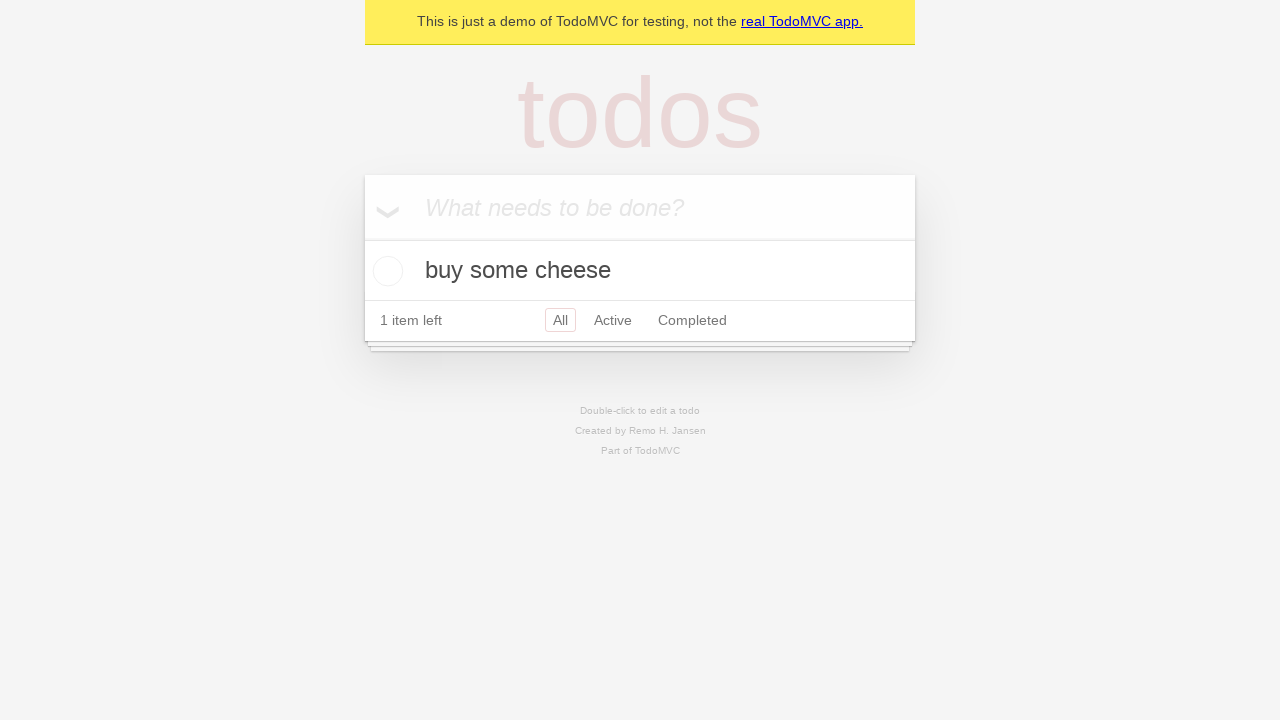

Filled new todo field with 'feed the cat' on internal:attr=[placeholder="What needs to be done?"i]
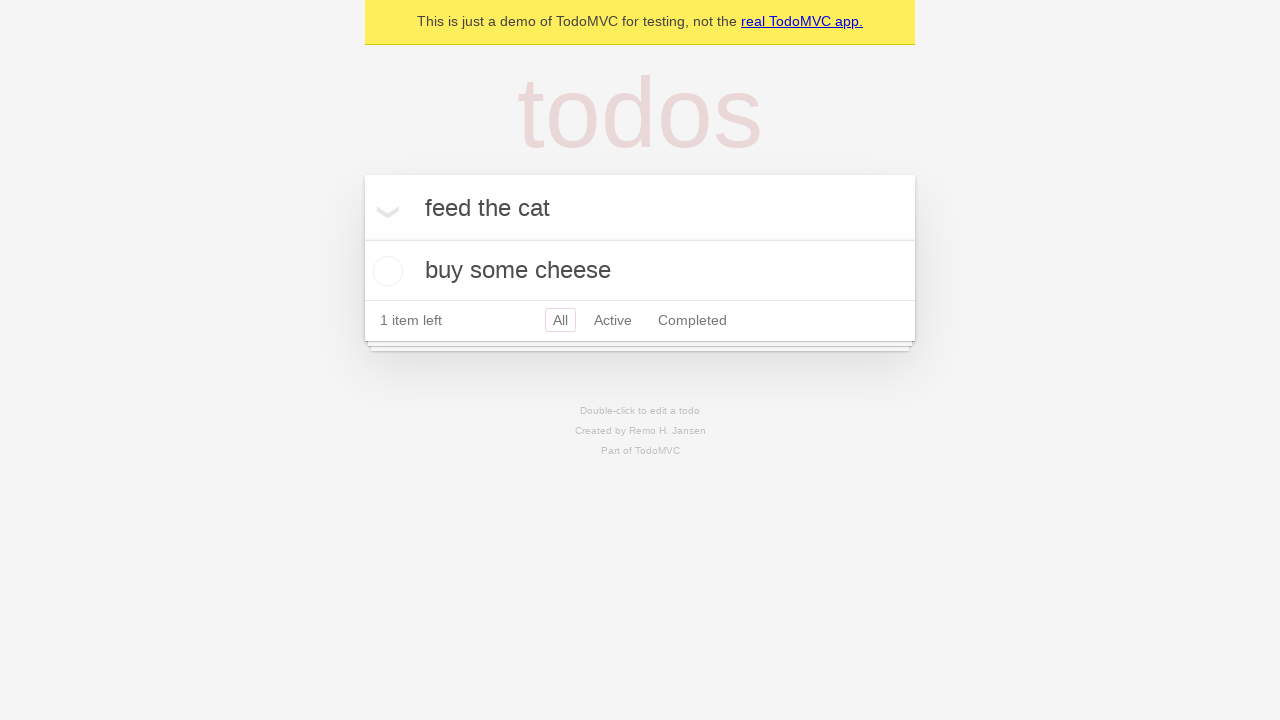

Pressed Enter to add todo 'feed the cat' on internal:attr=[placeholder="What needs to be done?"i]
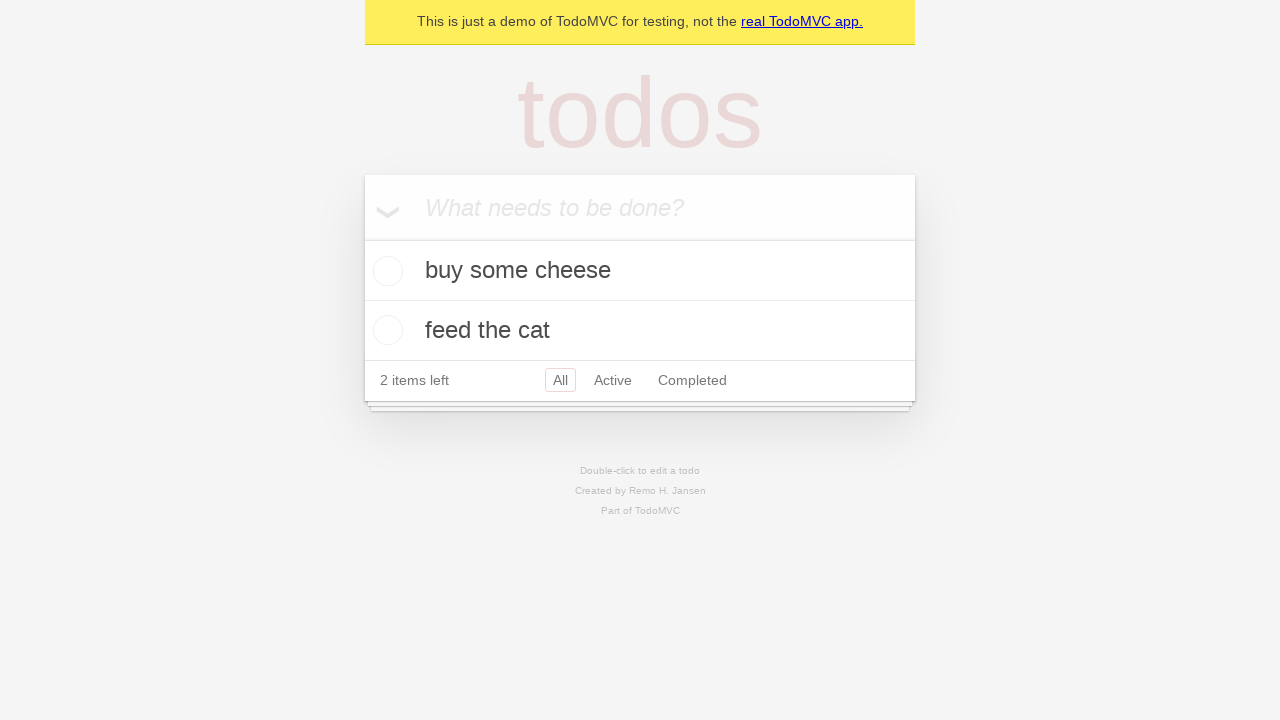

Filled new todo field with 'book a doctors appointment' on internal:attr=[placeholder="What needs to be done?"i]
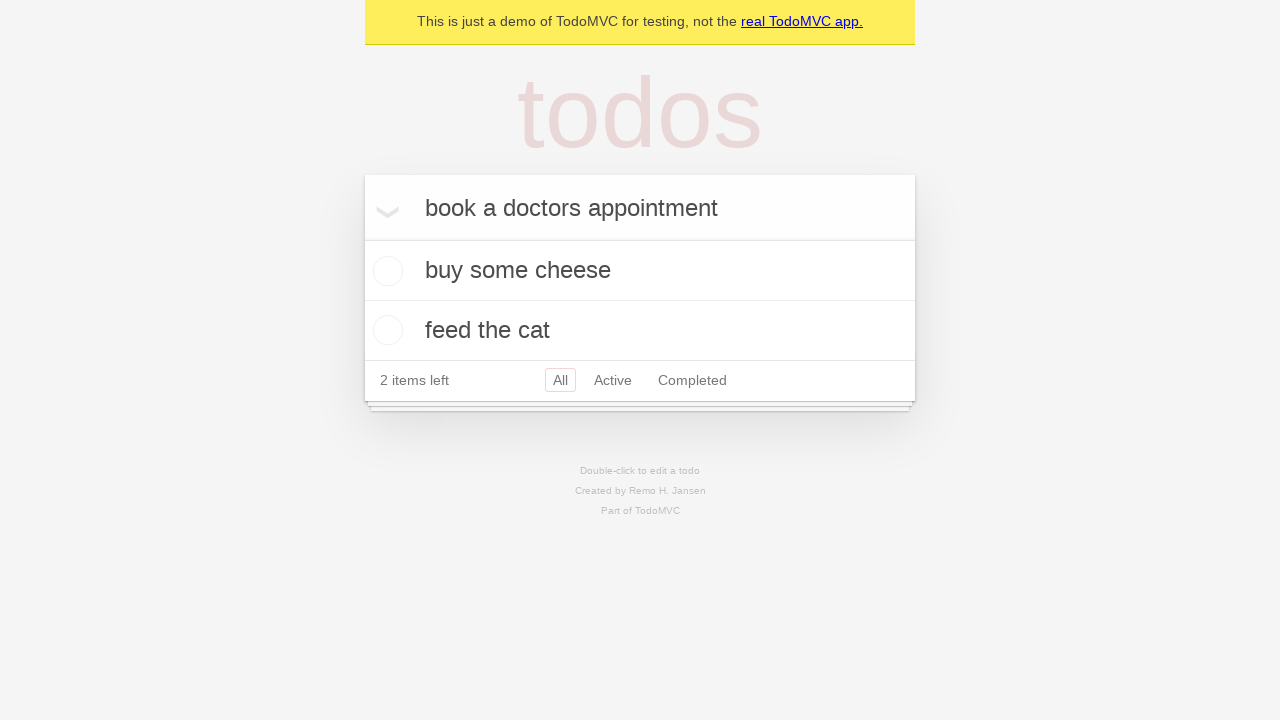

Pressed Enter to add todo 'book a doctors appointment' on internal:attr=[placeholder="What needs to be done?"i]
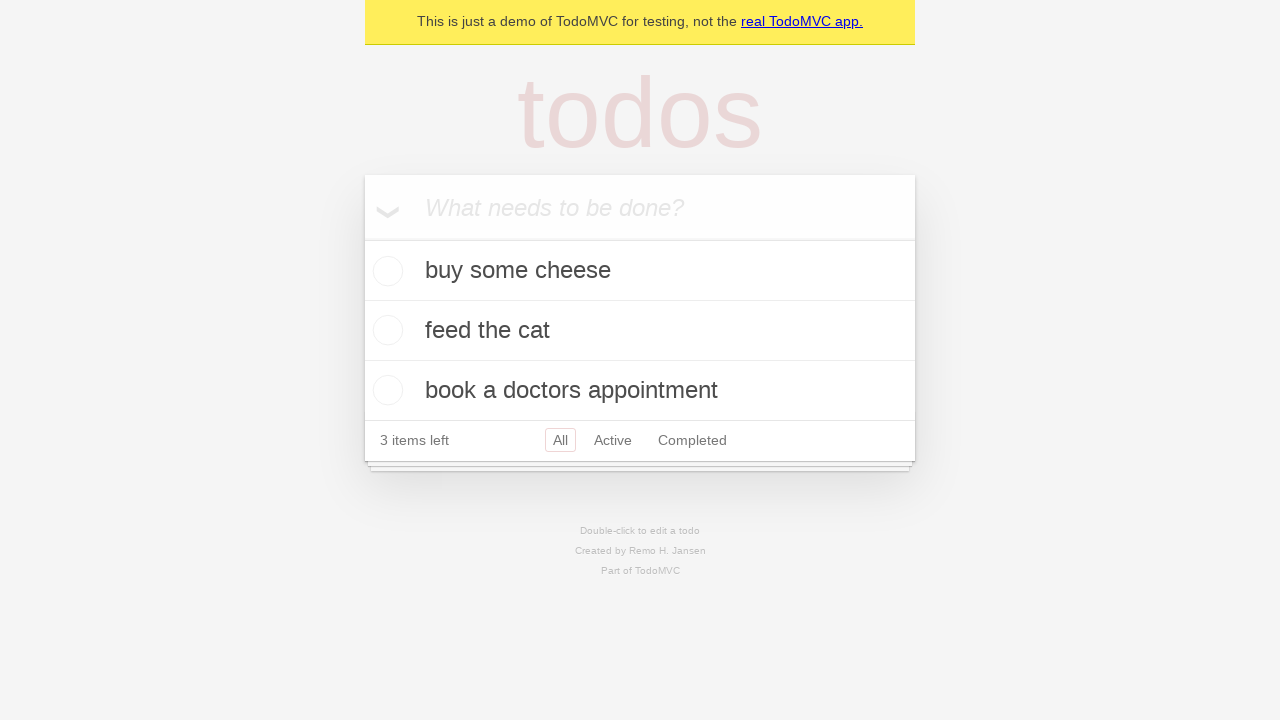

Waited for third todo item to load
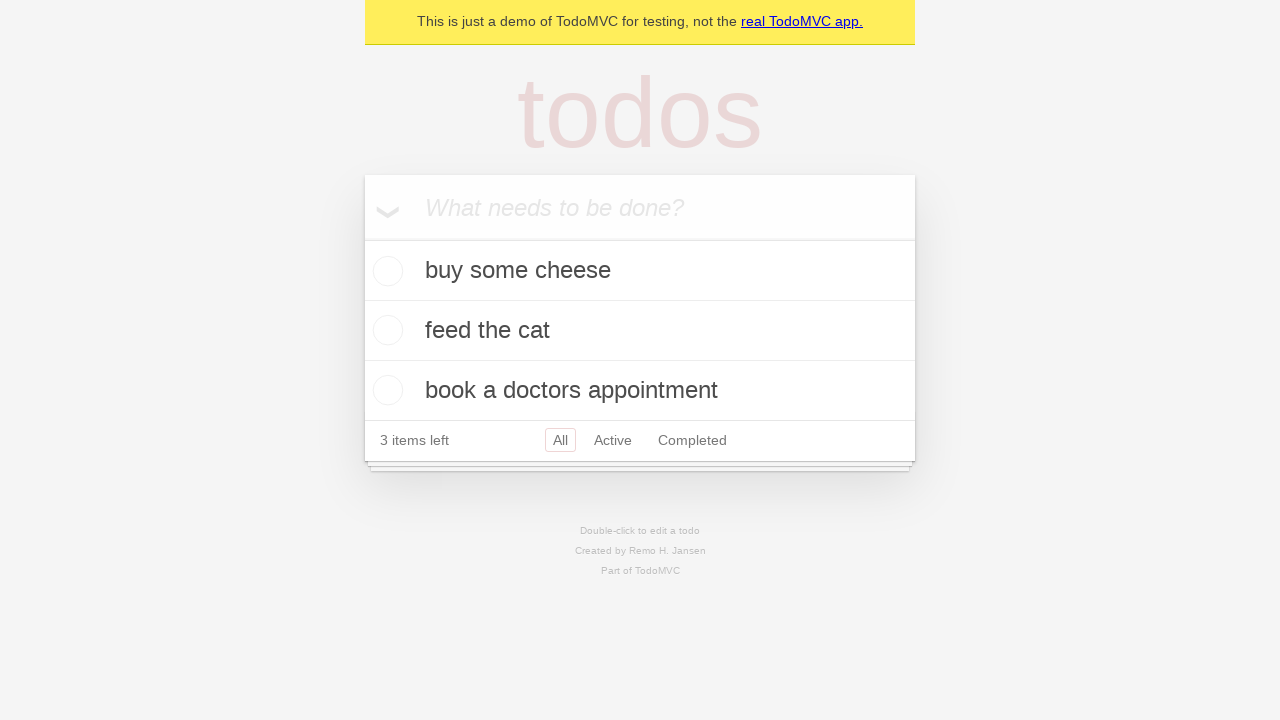

Checked 'Mark all as complete' toggle at (362, 238) on internal:label="Mark all as complete"i
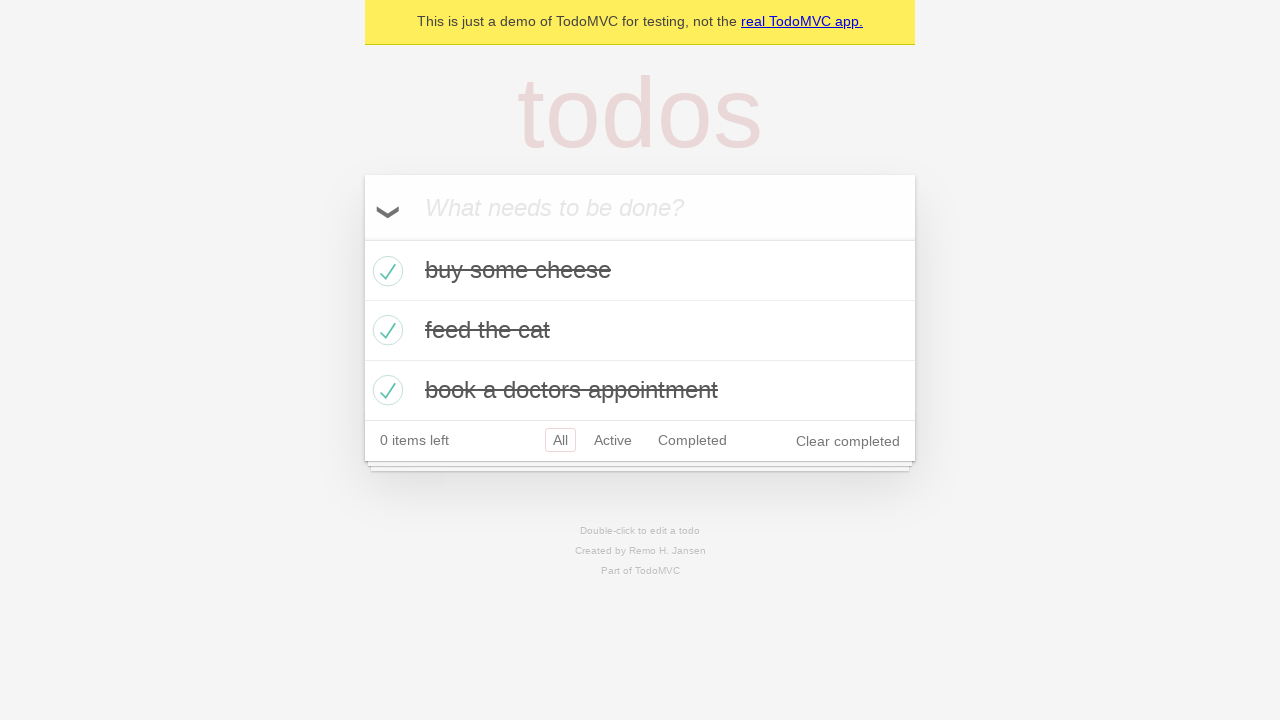

Unchecked first todo item at (385, 271) on internal:testid=[data-testid="todo-item"s] >> nth=0 >> internal:role=checkbox
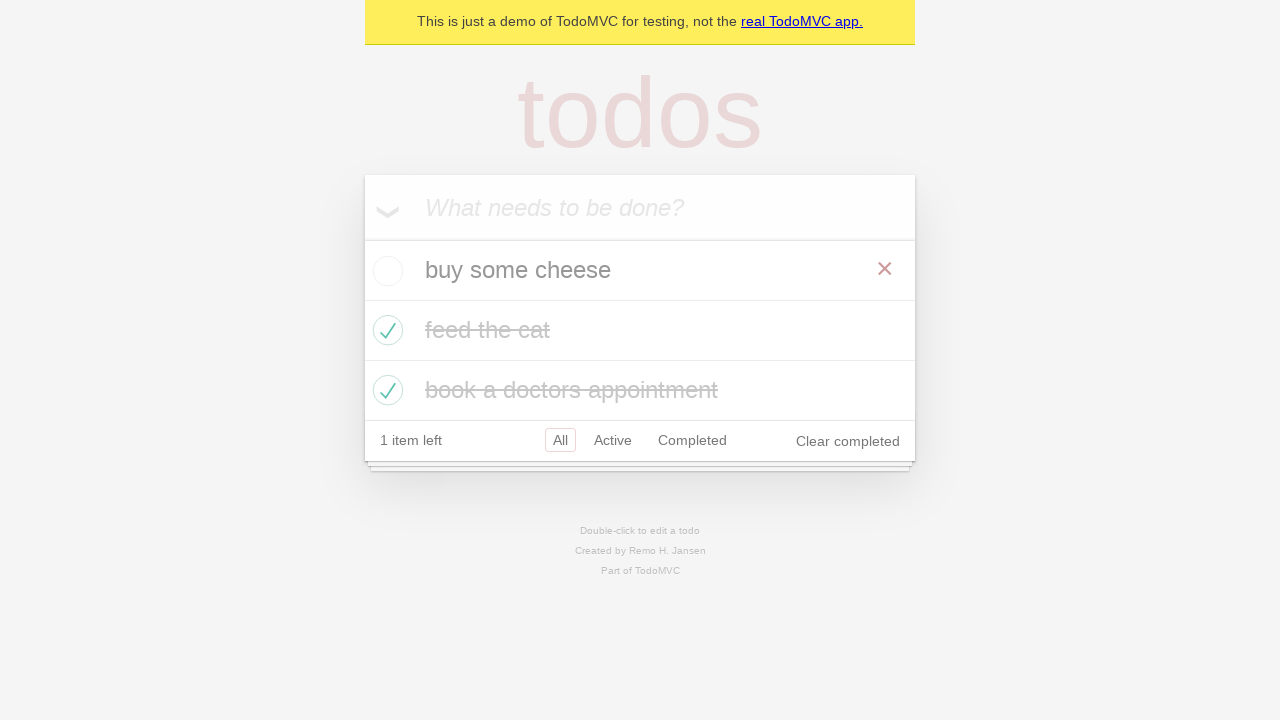

Re-checked first todo item at (385, 271) on internal:testid=[data-testid="todo-item"s] >> nth=0 >> internal:role=checkbox
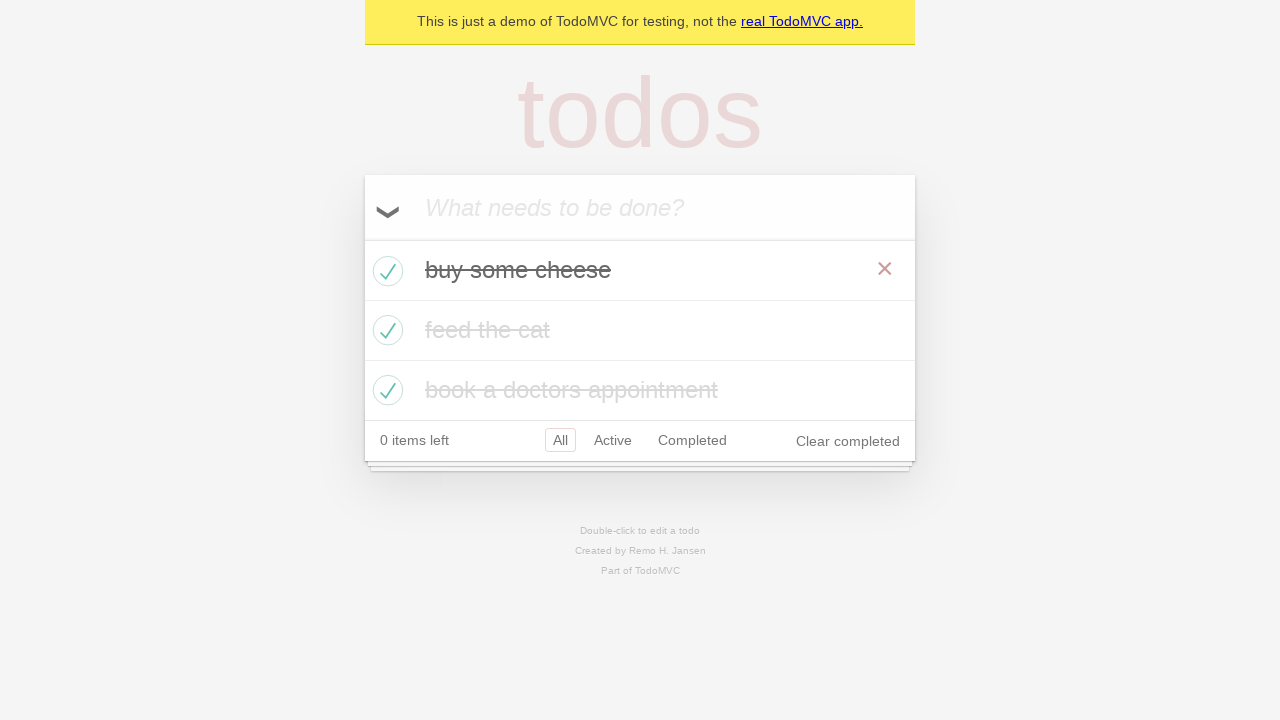

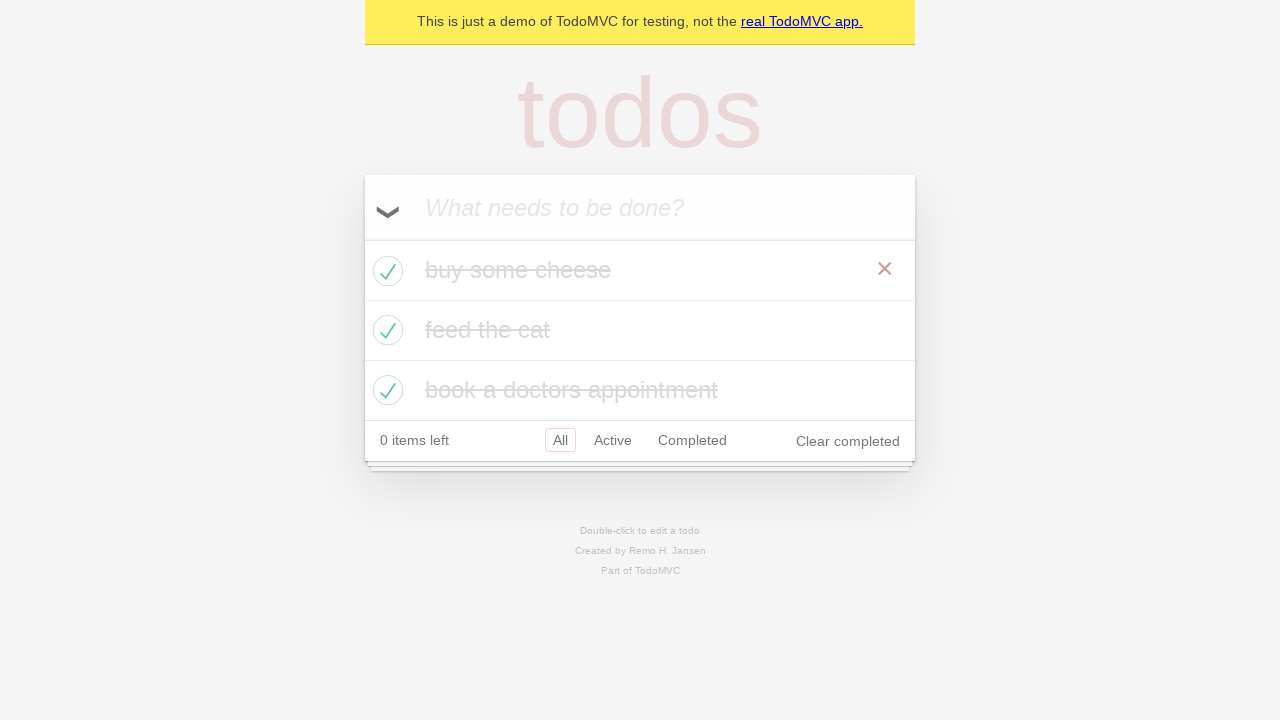